Tests the Delta Airlines calendar/date picker functionality by selecting a departure date in August (13th) and a return date in November (30th) using the date picker navigation.

Starting URL: https://www.delta.com

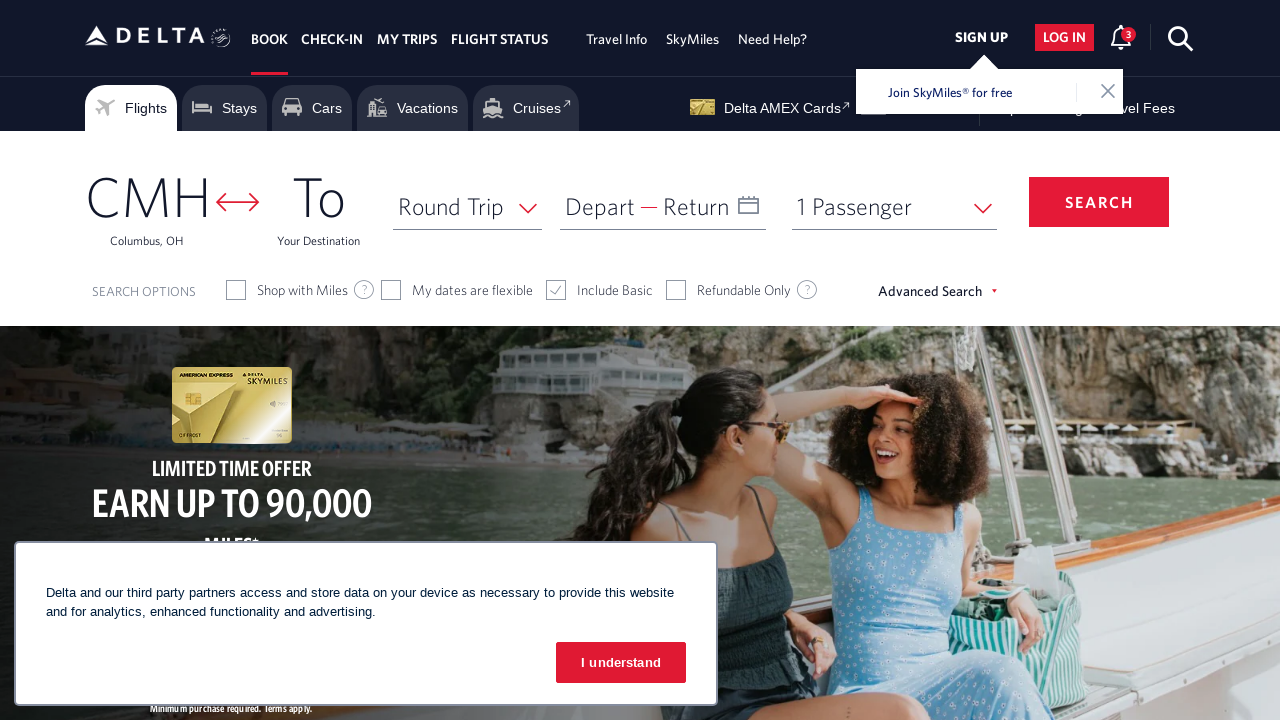

Clicked on departure date input to open calendar at (663, 206) on #input_departureDate_1
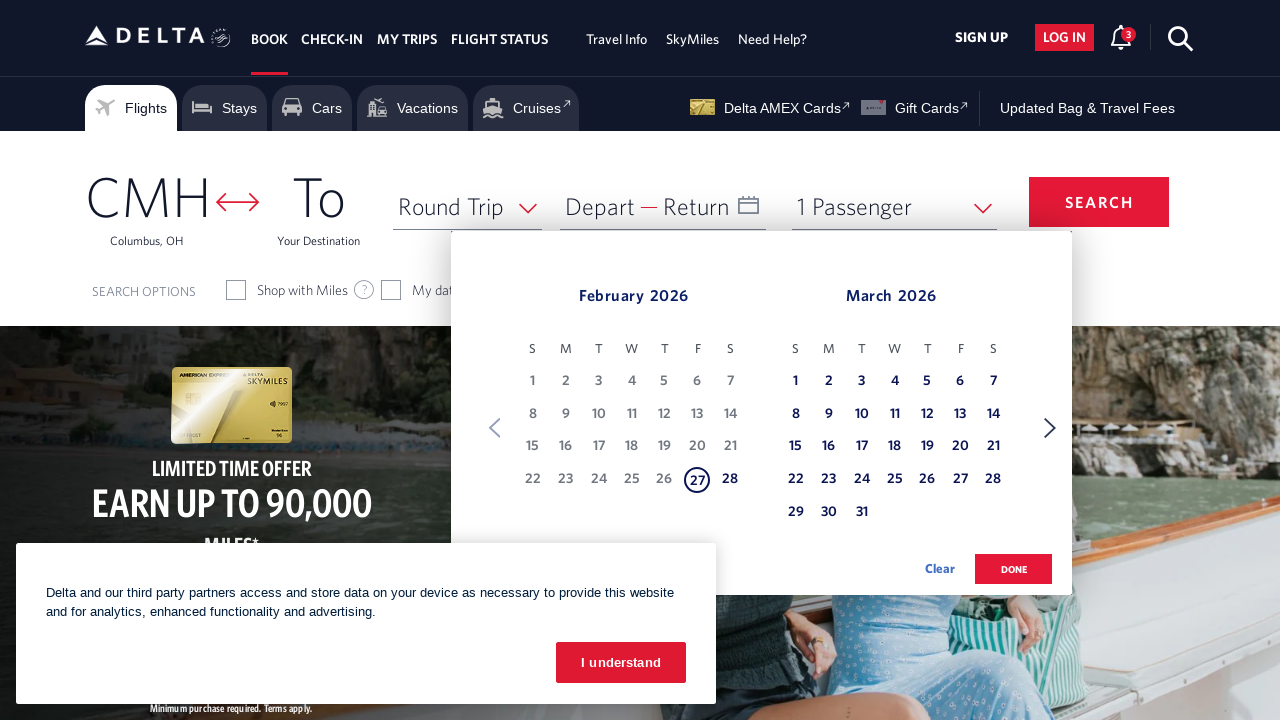

Clicked Next button to navigate months in departure date picker at (1050, 428) on xpath=//span[text() = 'Next']
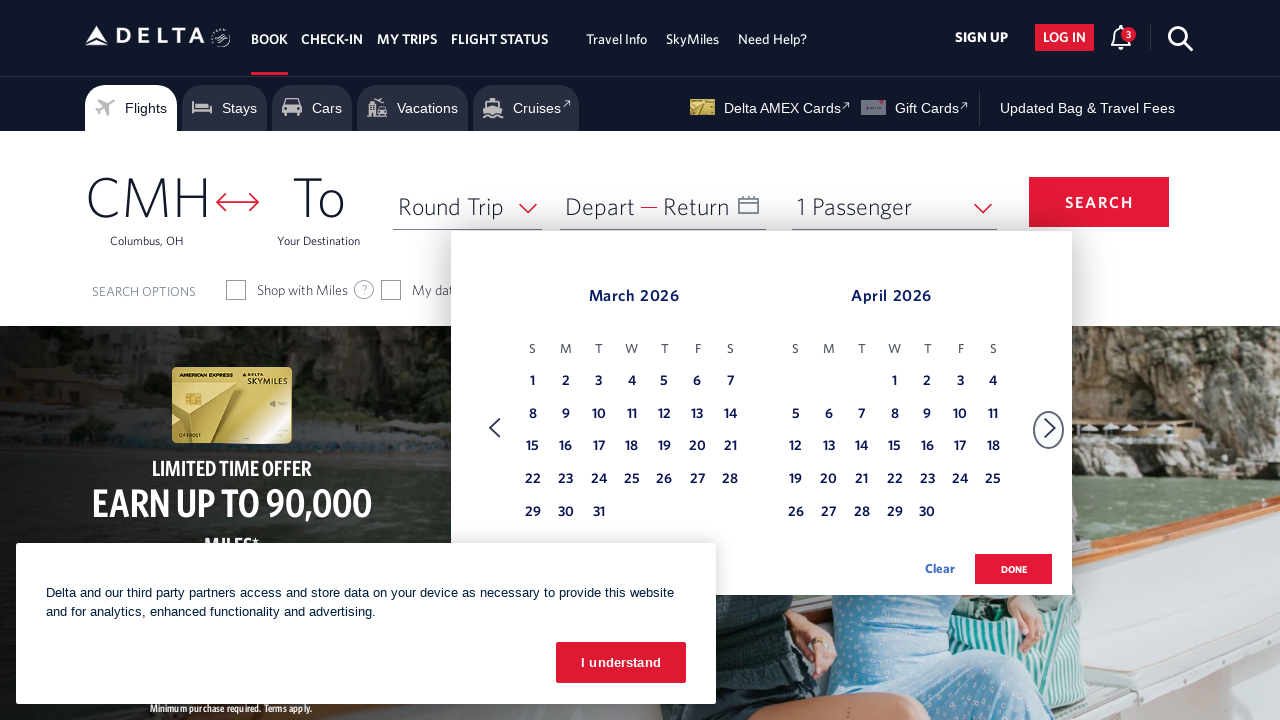

Clicked Next button to navigate months in departure date picker at (1050, 428) on xpath=//span[text() = 'Next']
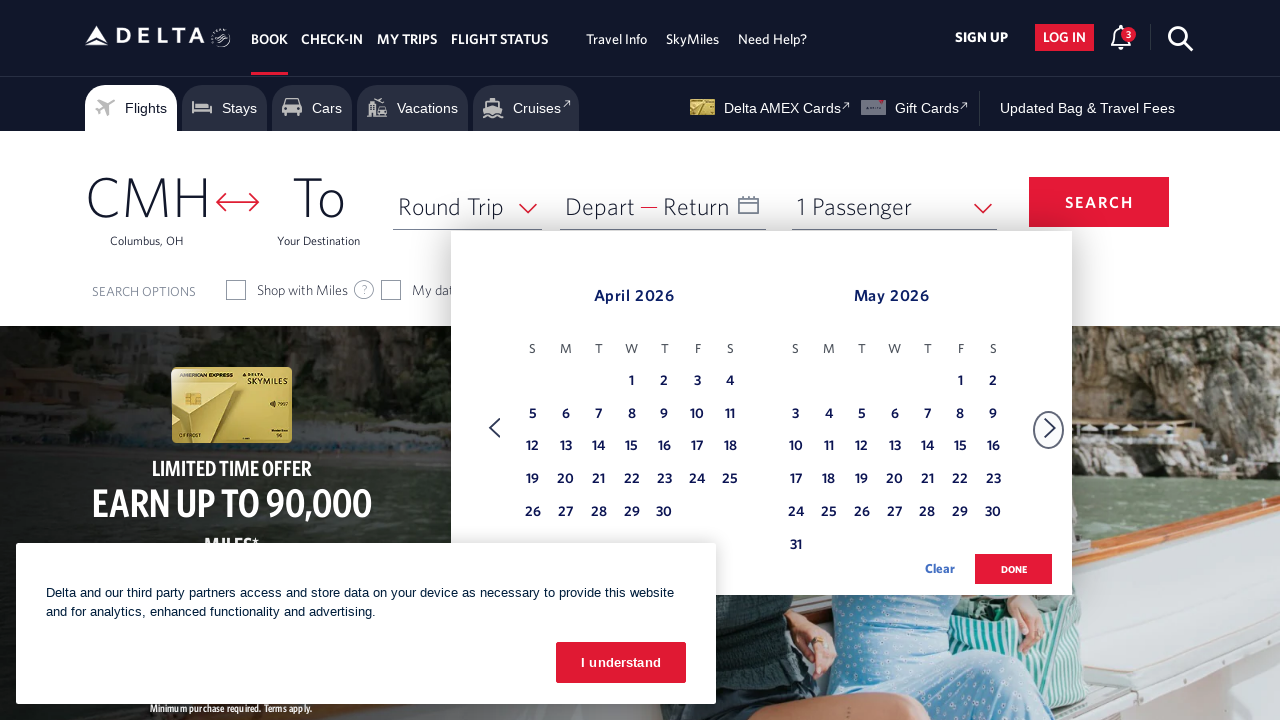

Clicked Next button to navigate months in departure date picker at (1050, 428) on xpath=//span[text() = 'Next']
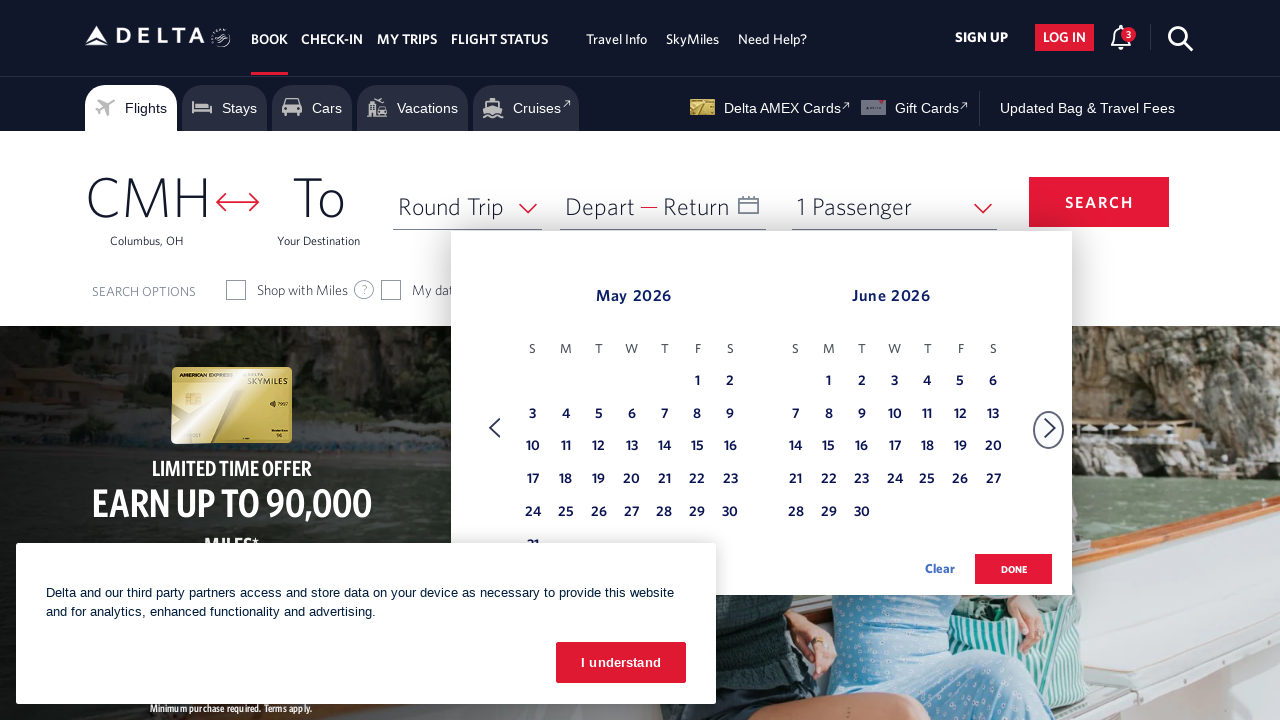

Clicked Next button to navigate months in departure date picker at (1050, 428) on xpath=//span[text() = 'Next']
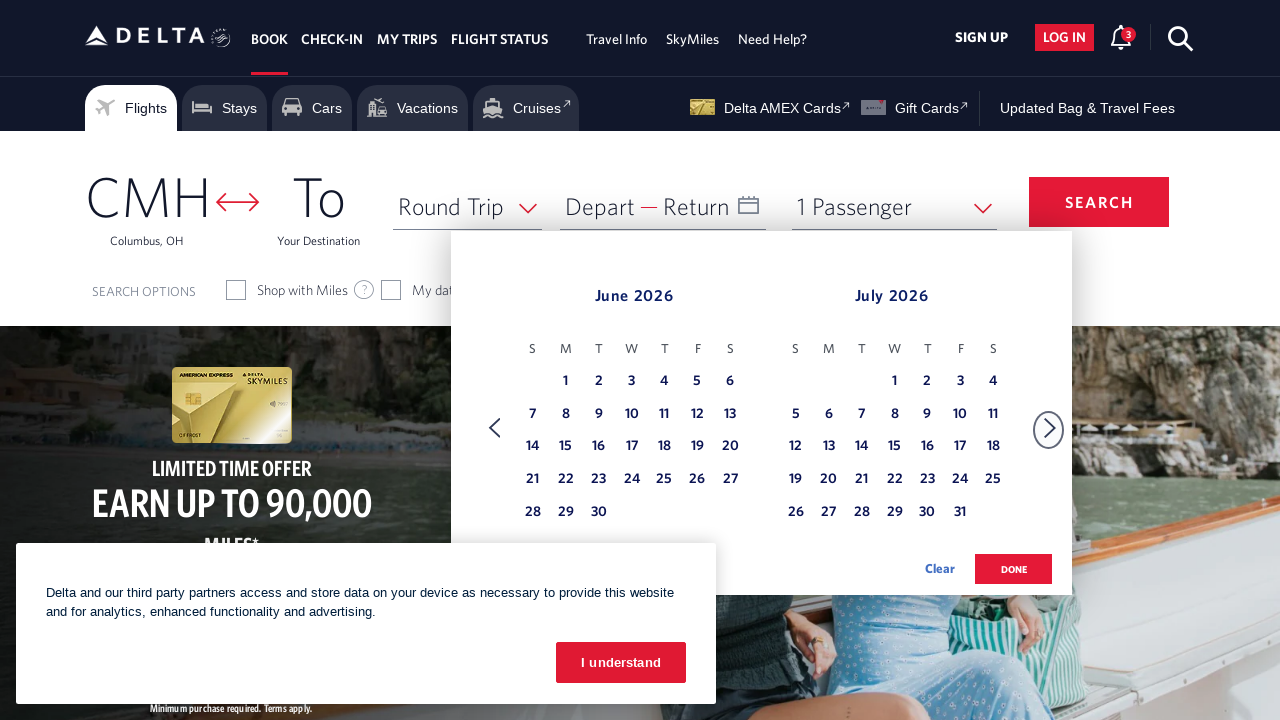

Clicked Next button to navigate months in departure date picker at (1050, 428) on xpath=//span[text() = 'Next']
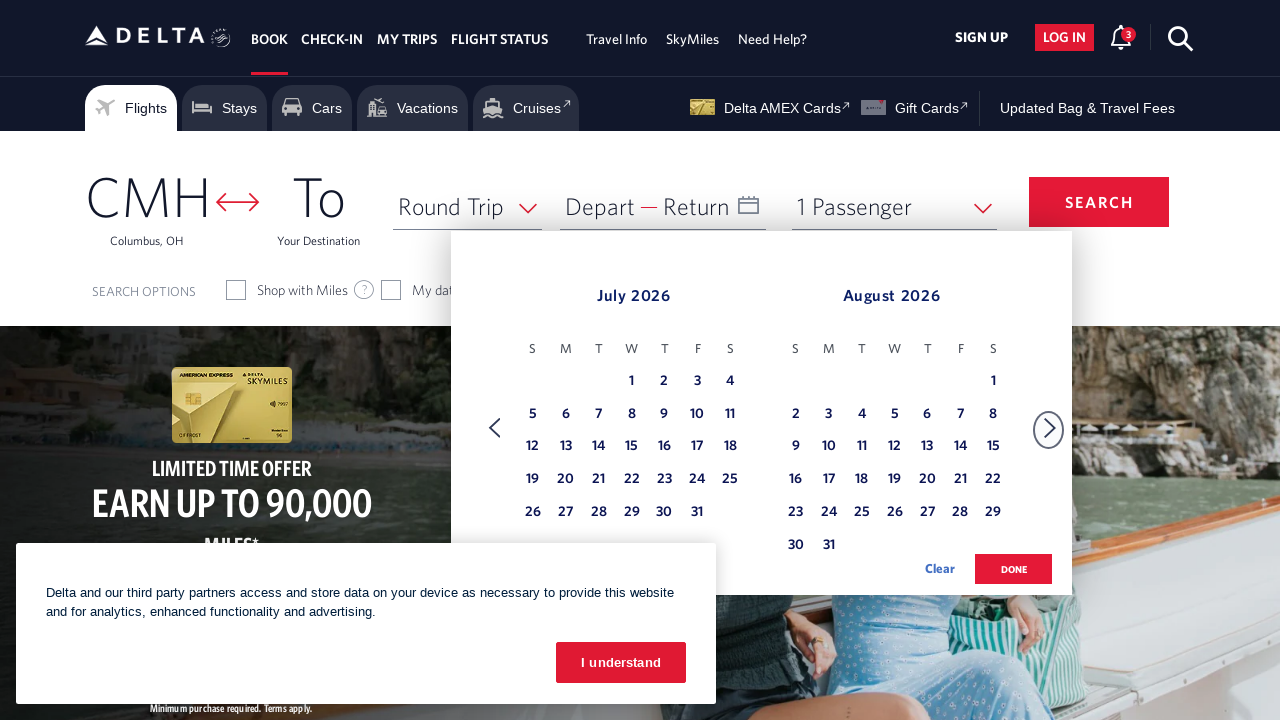

Clicked Next button to navigate months in departure date picker at (1050, 428) on xpath=//span[text() = 'Next']
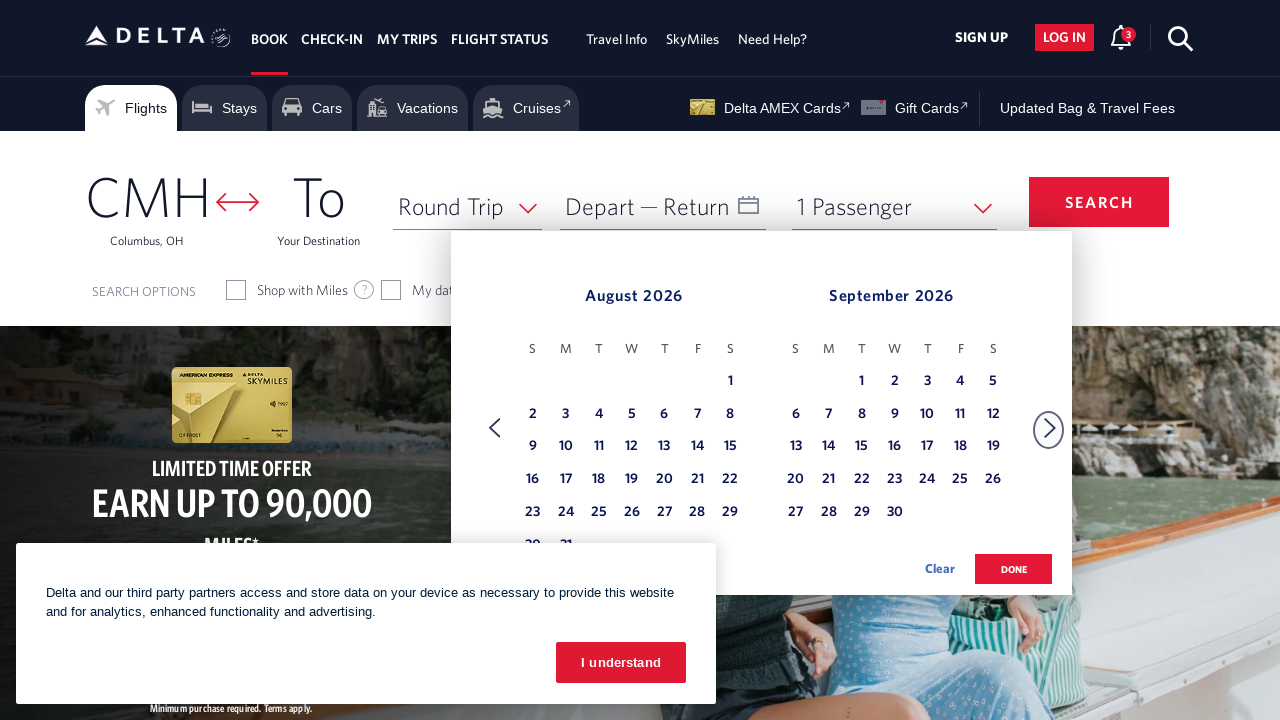

Navigated to August month in departure date picker
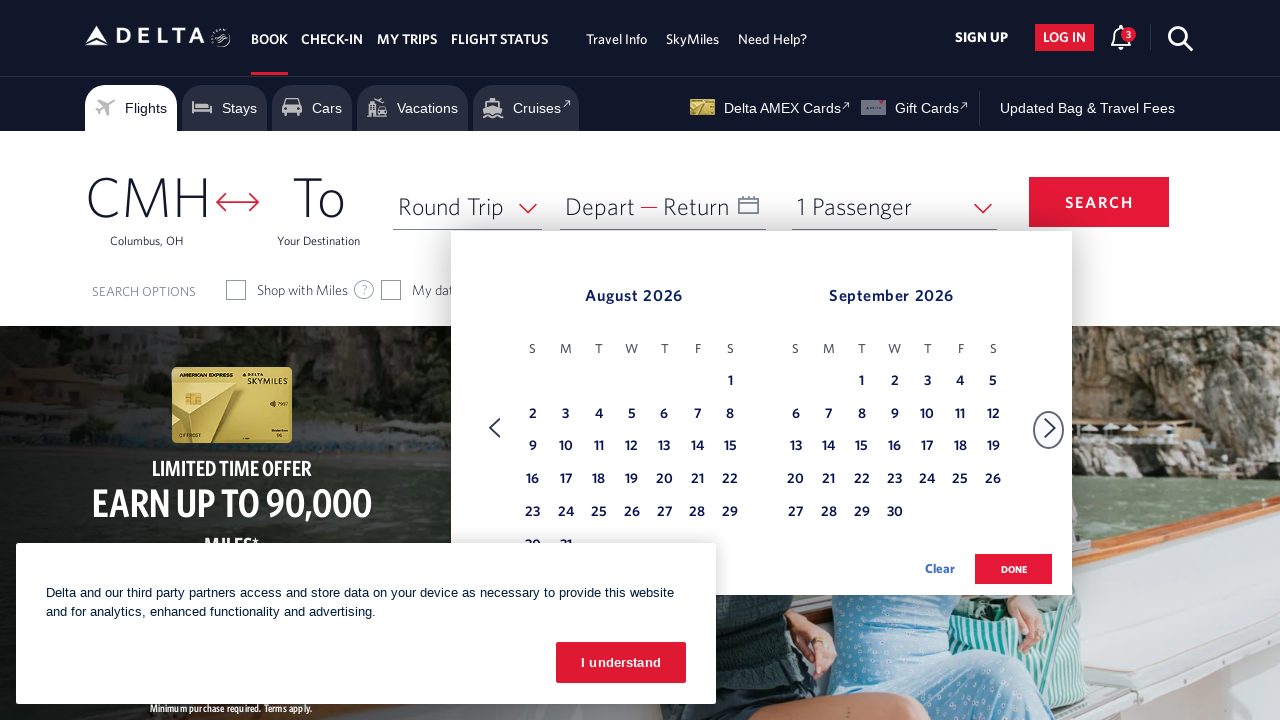

Selected August 13th as departure date at (664, 447) on xpath=//tbody[@class = 'dl-datepicker-tbody-0']/tr/td >> nth=25
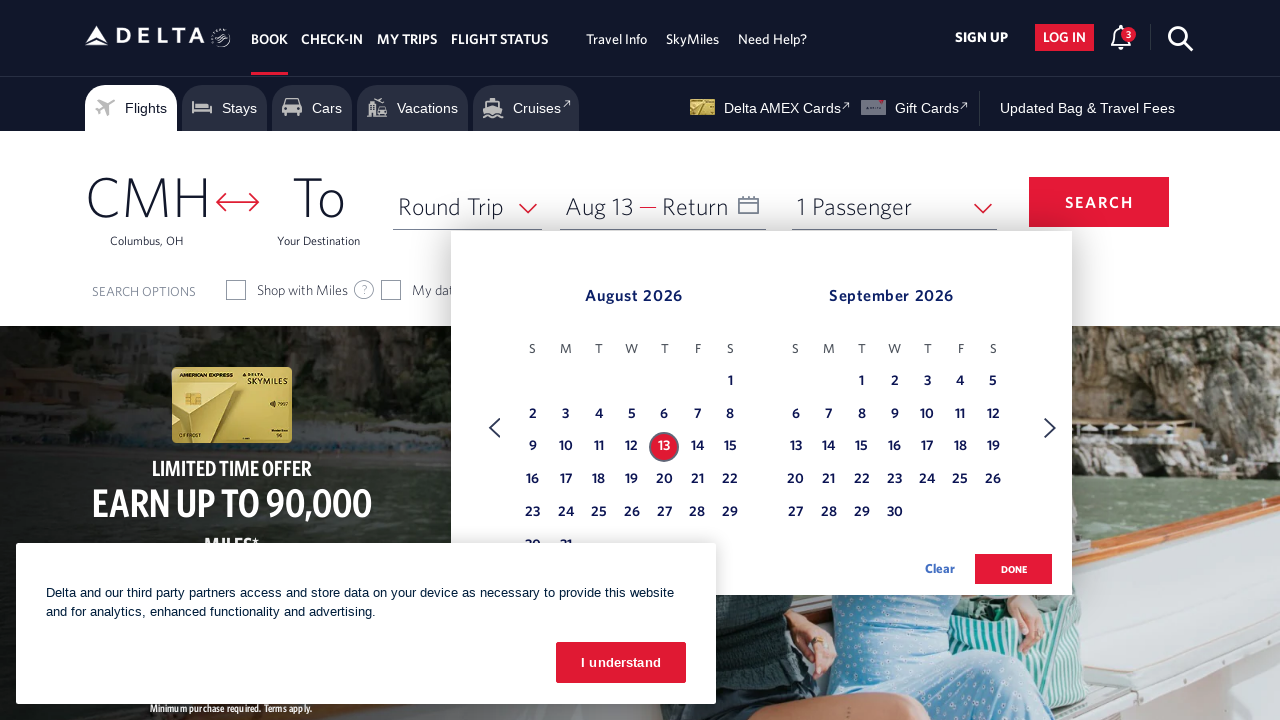

Clicked Next button to navigate months in return date picker at (1050, 428) on xpath=//span[text() = 'Next']
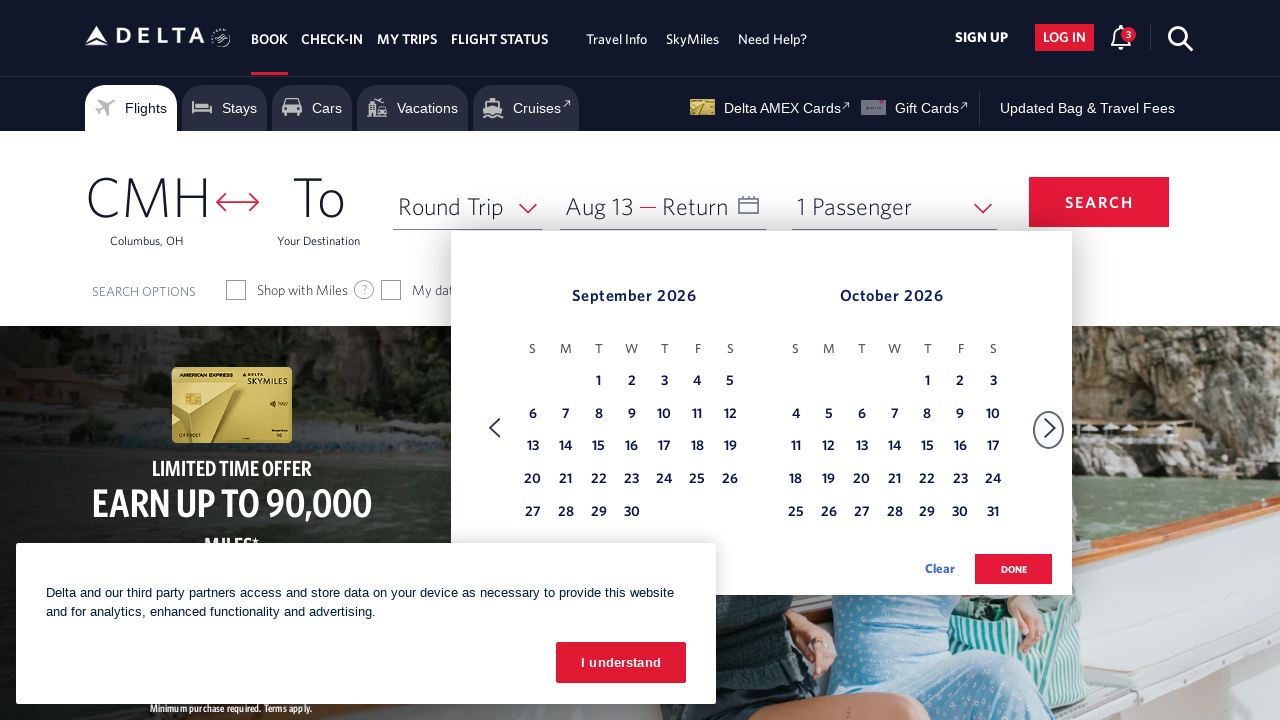

Clicked Next button to navigate months in return date picker at (1050, 428) on xpath=//span[text() = 'Next']
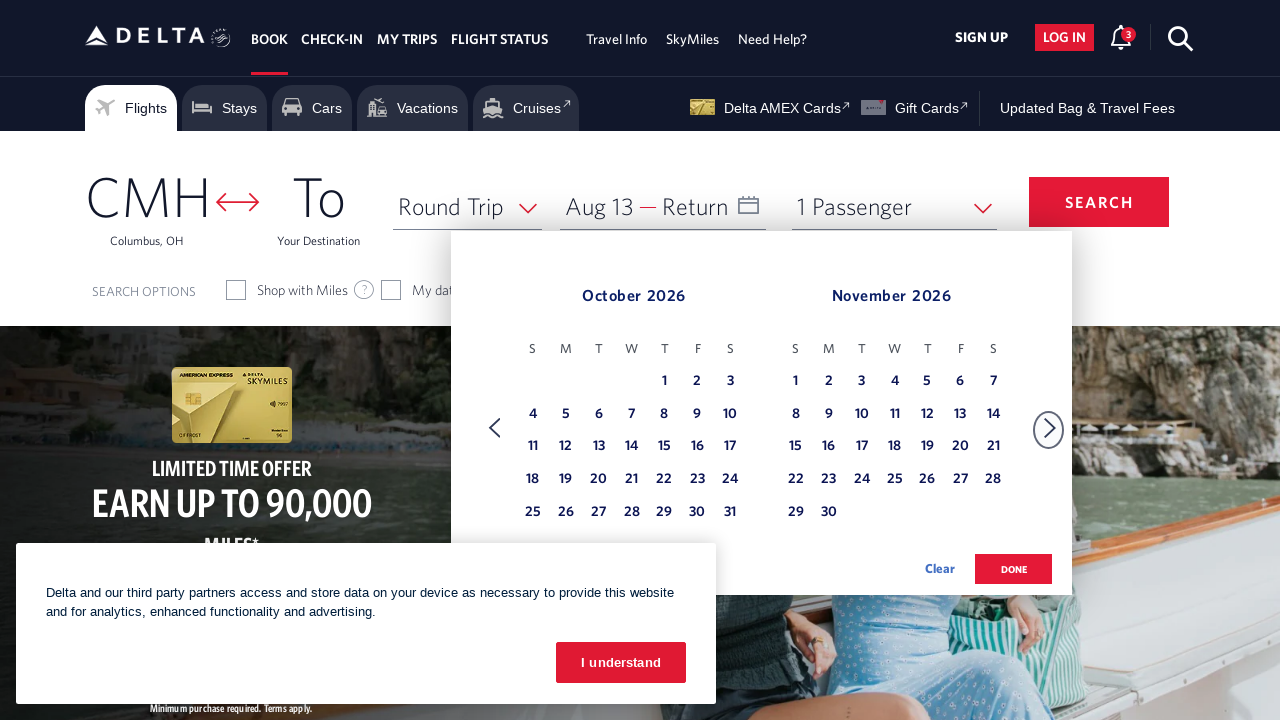

Navigated to November month in return date picker
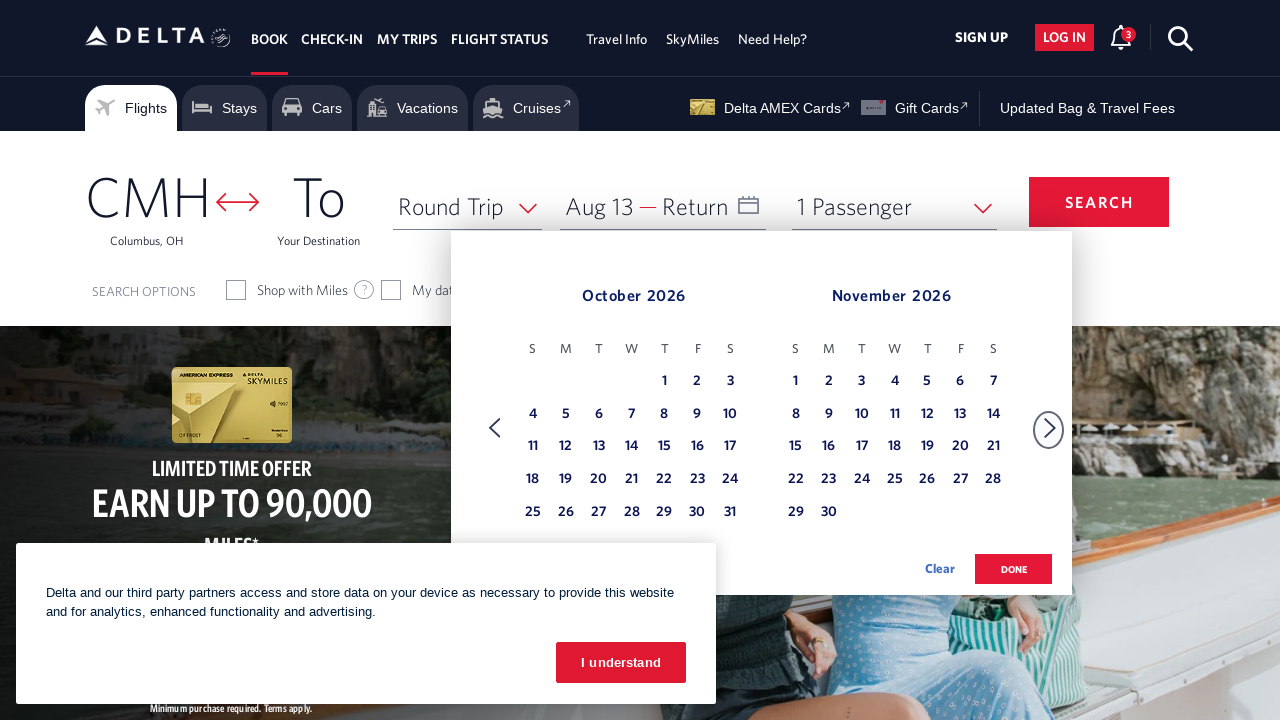

Selected November 30th as return date at (829, 513) on xpath=//tbody[@class = 'dl-datepicker-tbody-1']/tr/td >> nth=36
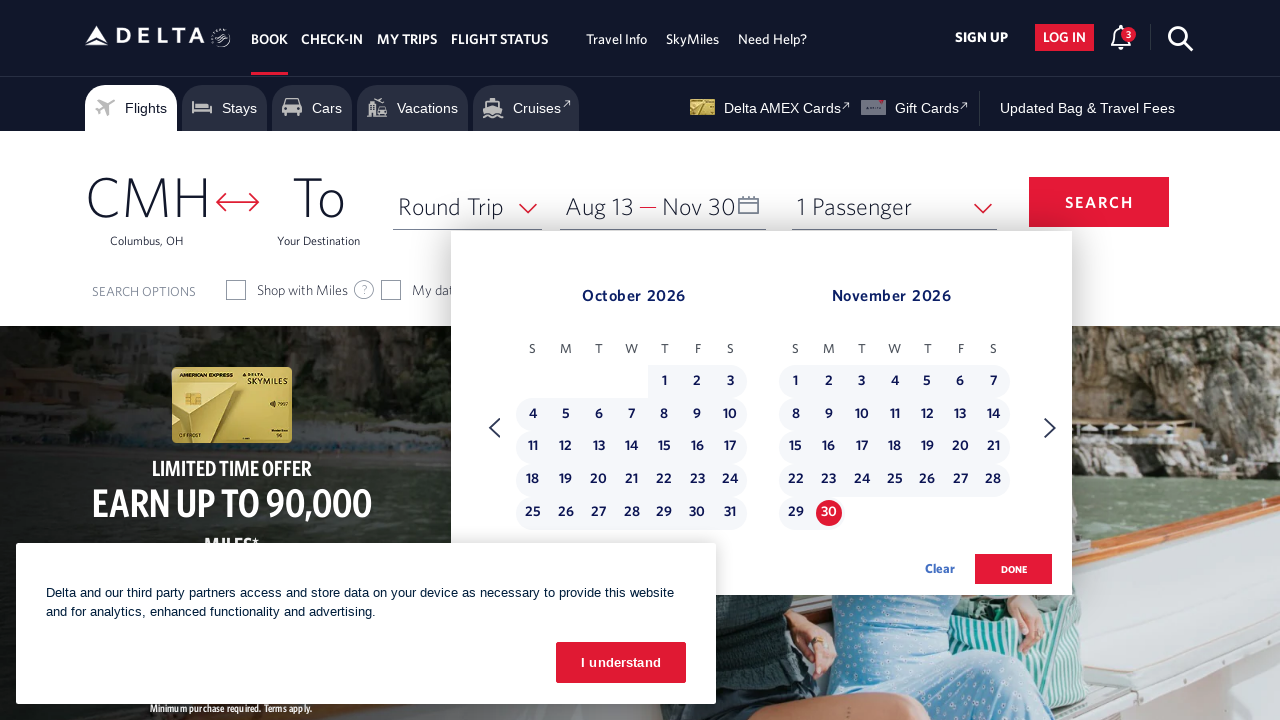

Clicked Done button to confirm date selection at (1014, 569) on .donebutton
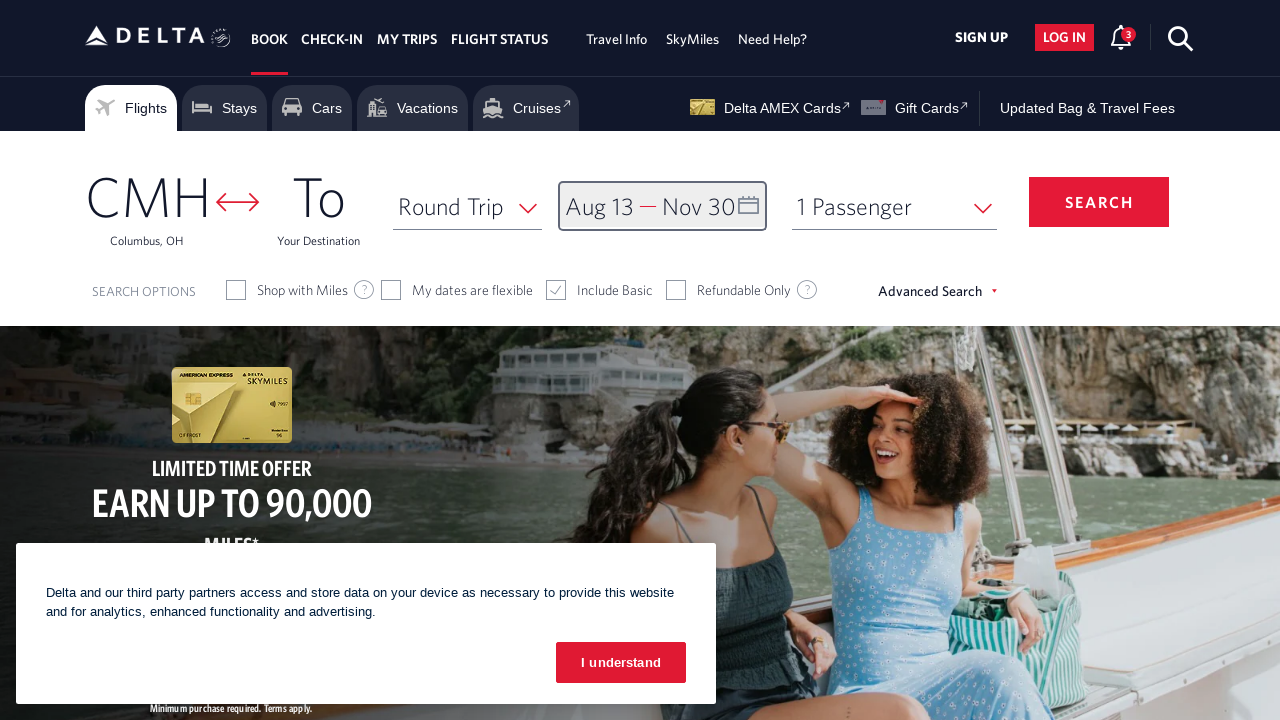

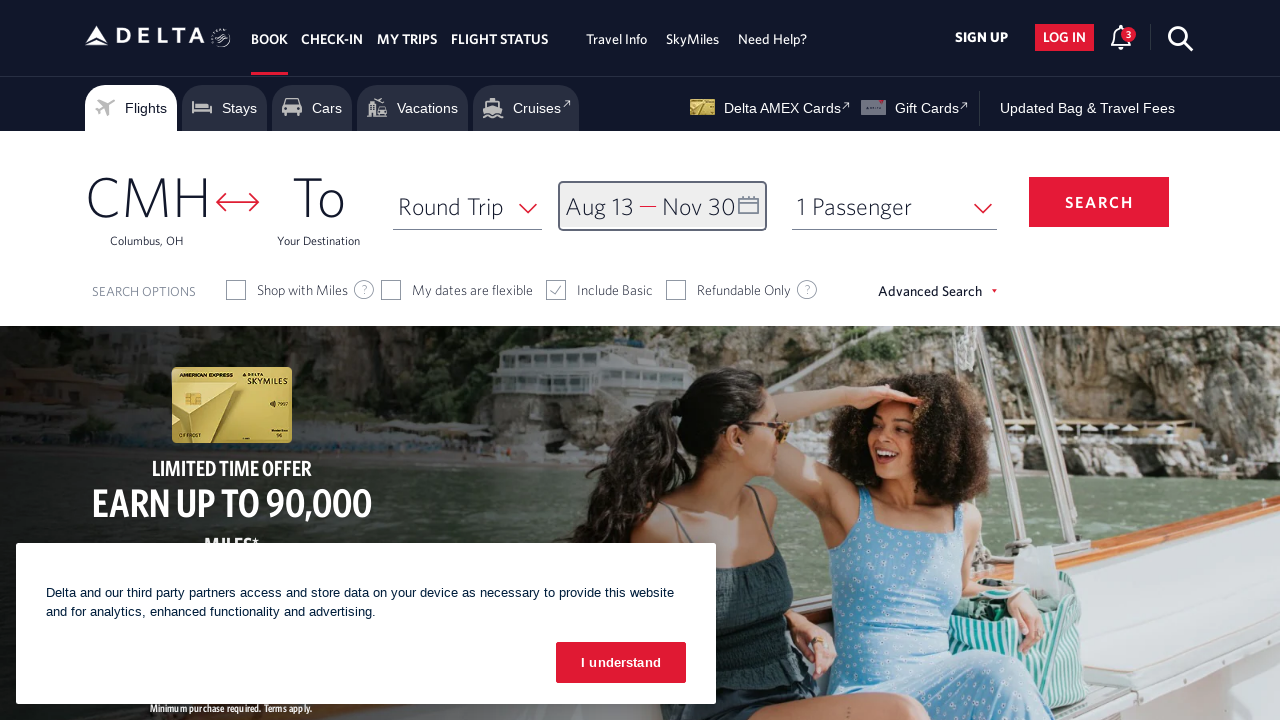